Navigates to the Automation Practice page and verifies that footer links are present and displayed on the page.

Starting URL: https://rahulshettyacademy.com/AutomationPractice/

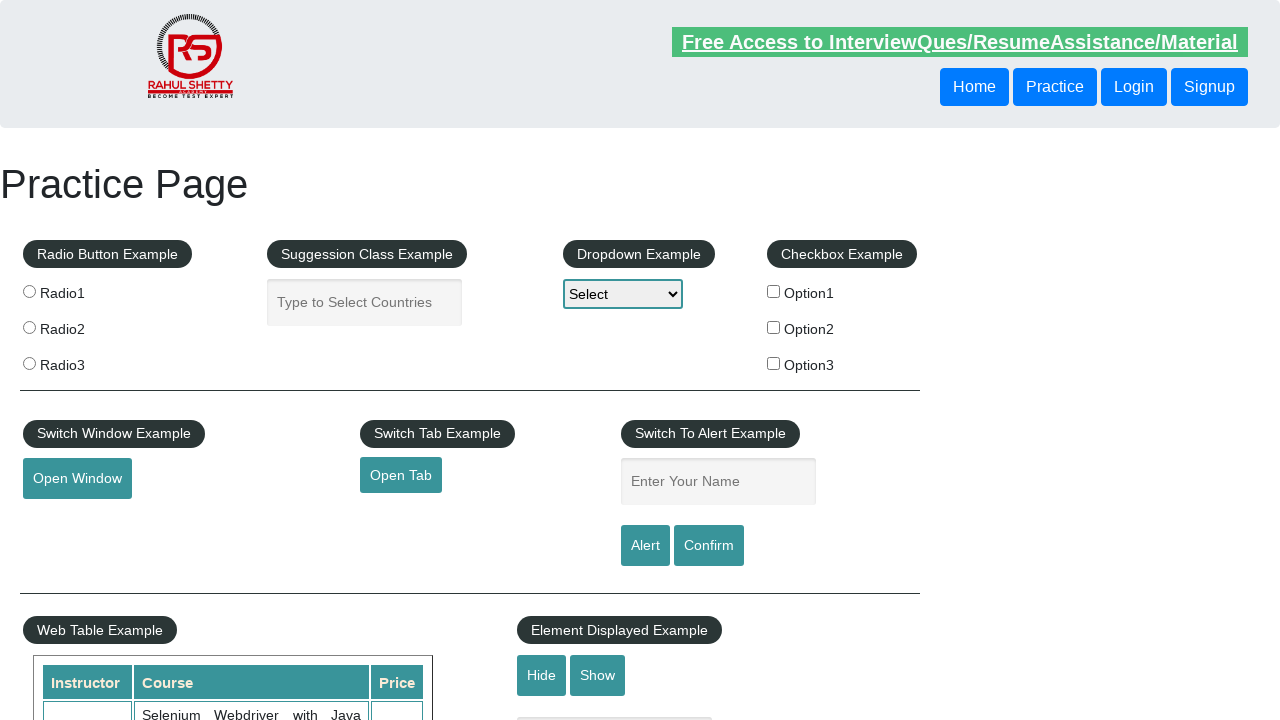

Waited for footer links to load
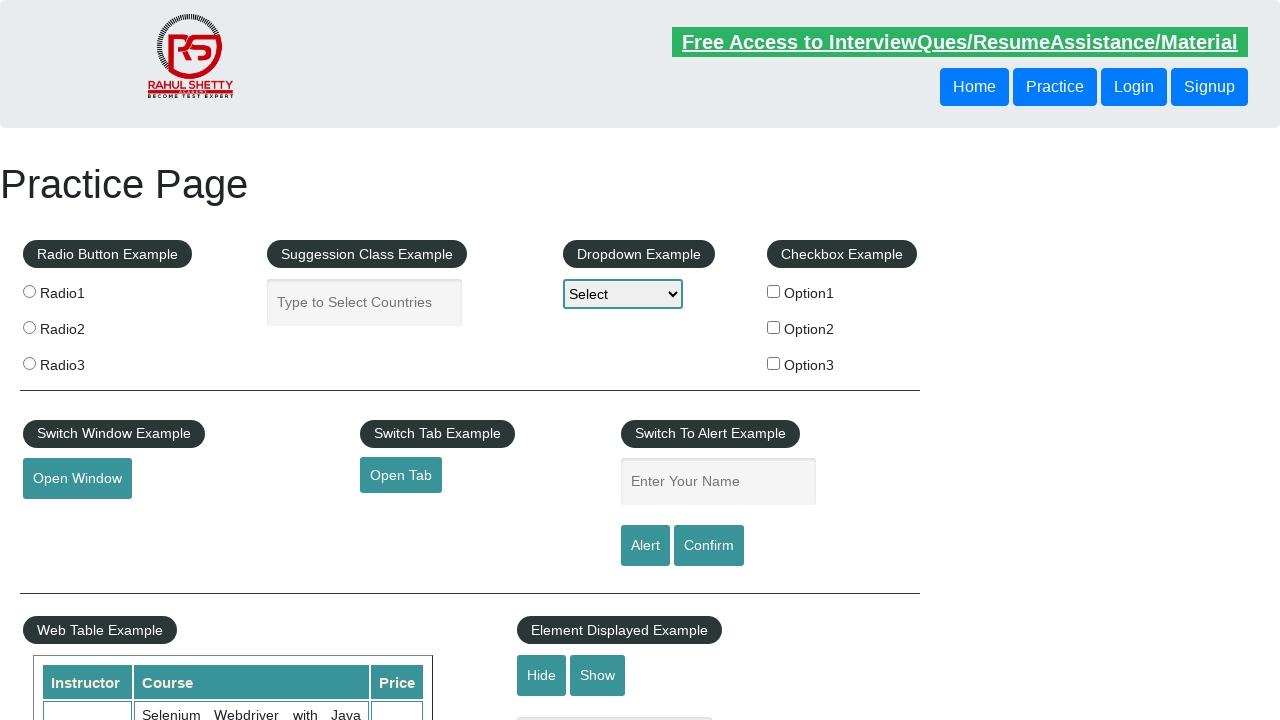

Located footer links elements
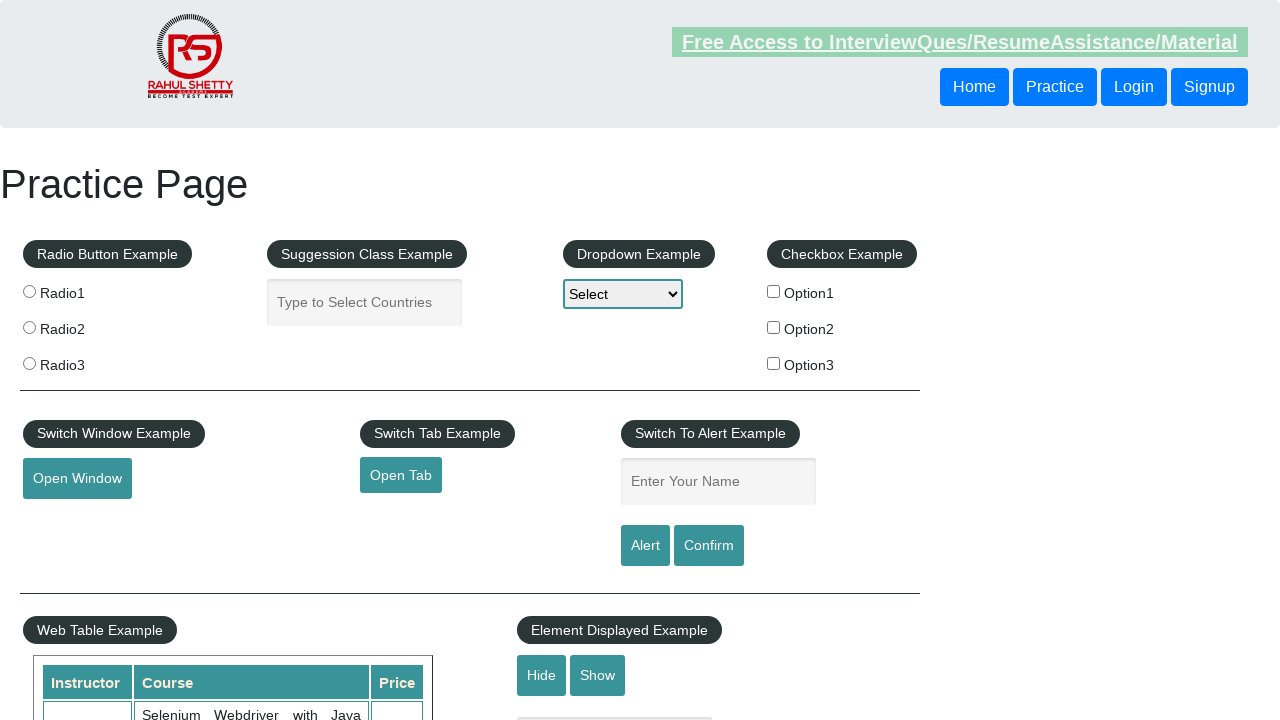

Verified that footer links are present and displayed on the page
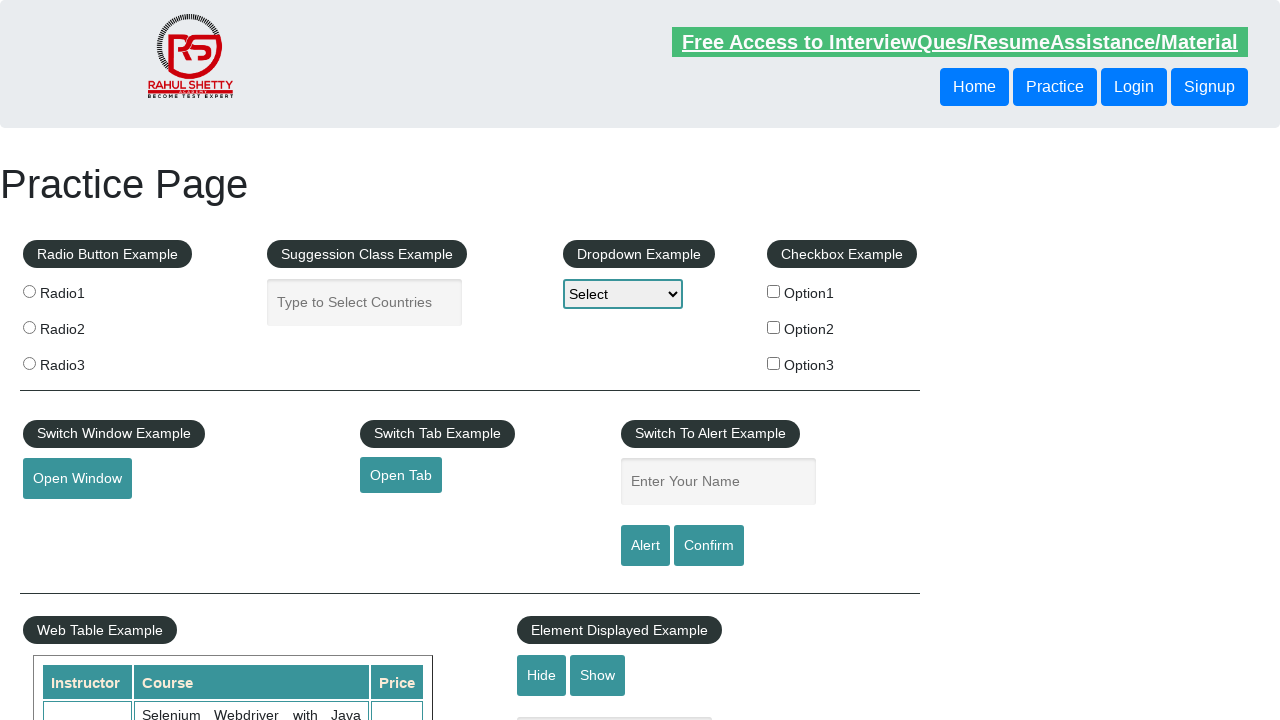

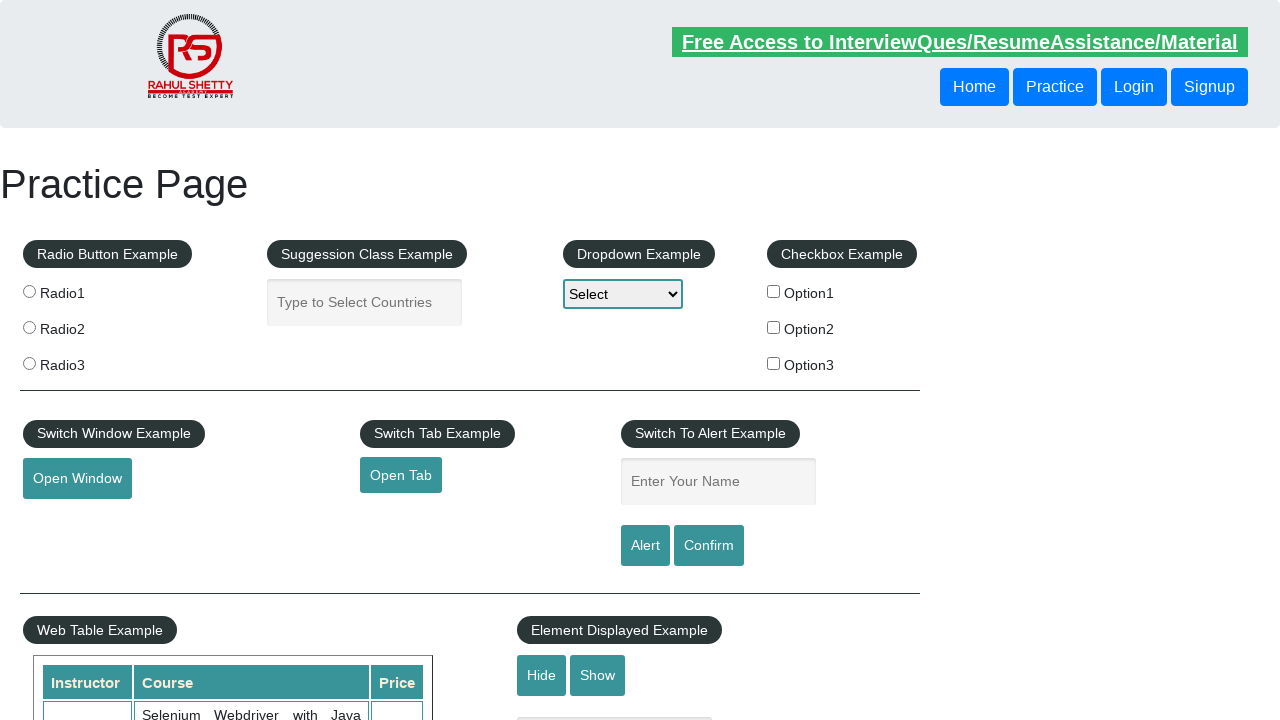